Tests nested iframe navigation by clicking on the nested frames link, switching into the top frame, then into the middle frame, and verifying the content is accessible.

Starting URL: https://the-internet.herokuapp.com/

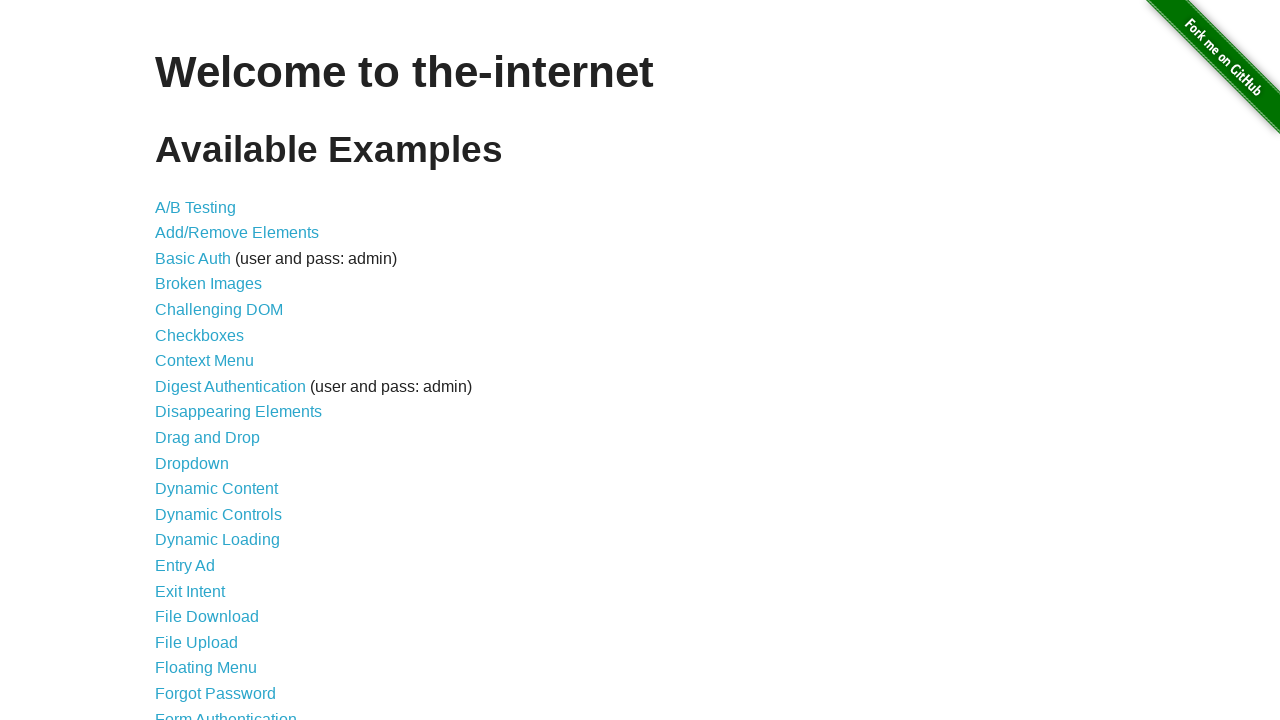

Clicked on the nested frames link at (210, 395) on a[href='/nested_frames']
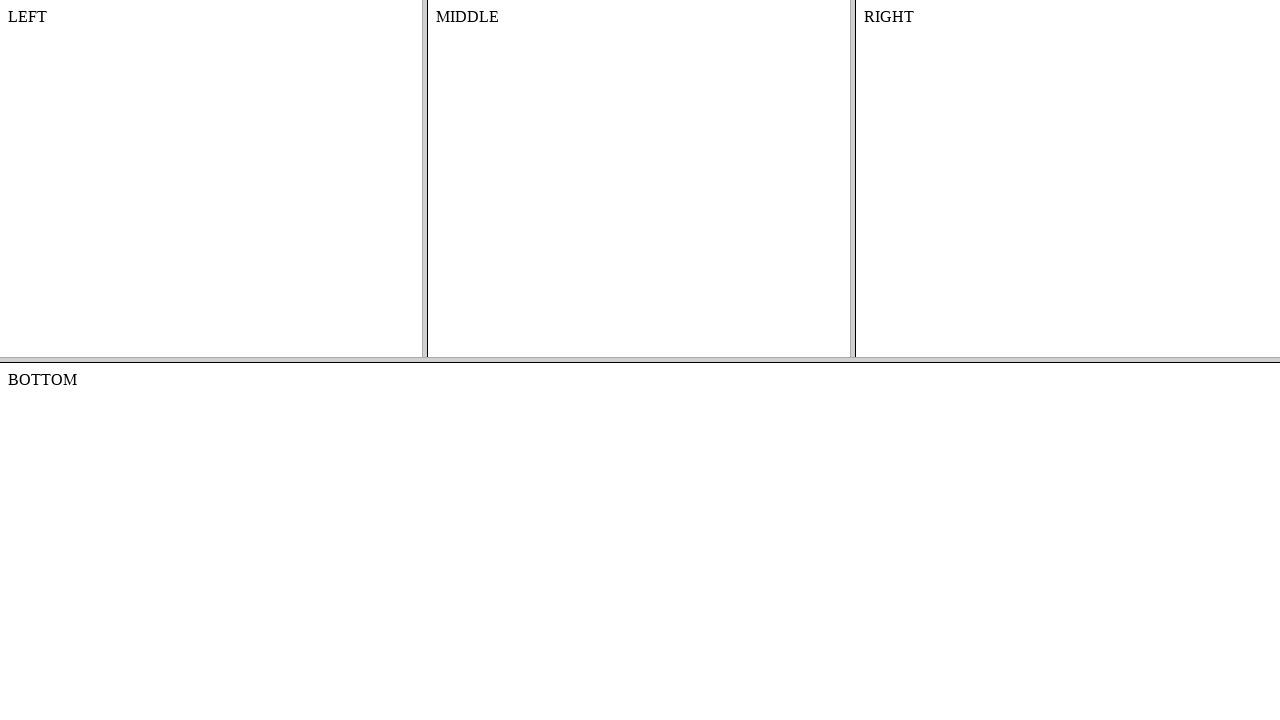

Switched to the top frame
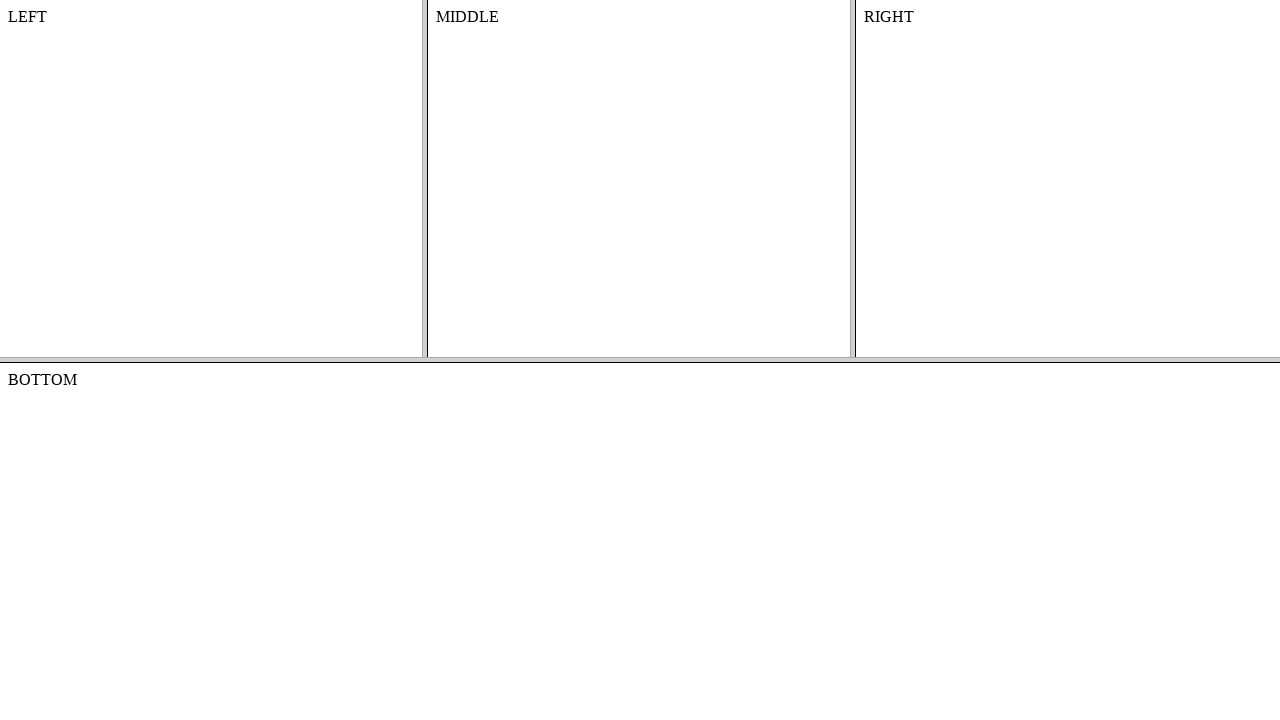

Switched to the middle frame within the top frame
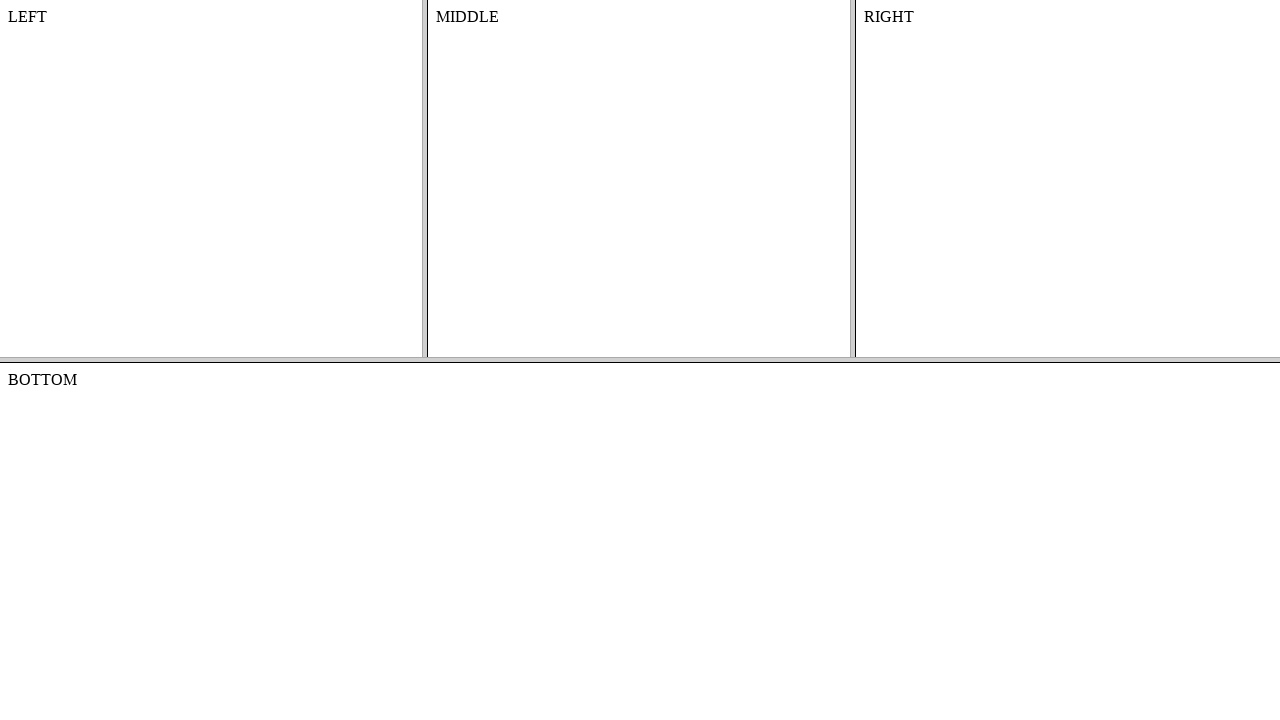

Verified that the content element is present and accessible in the middle frame
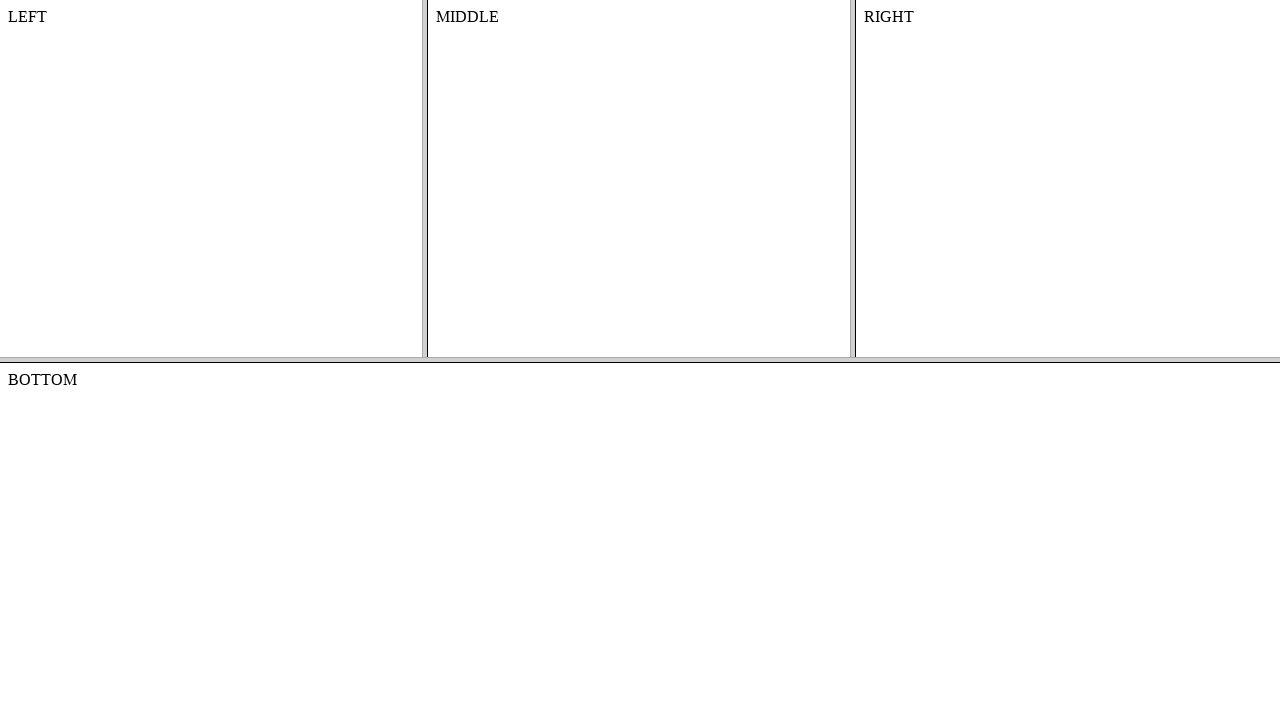

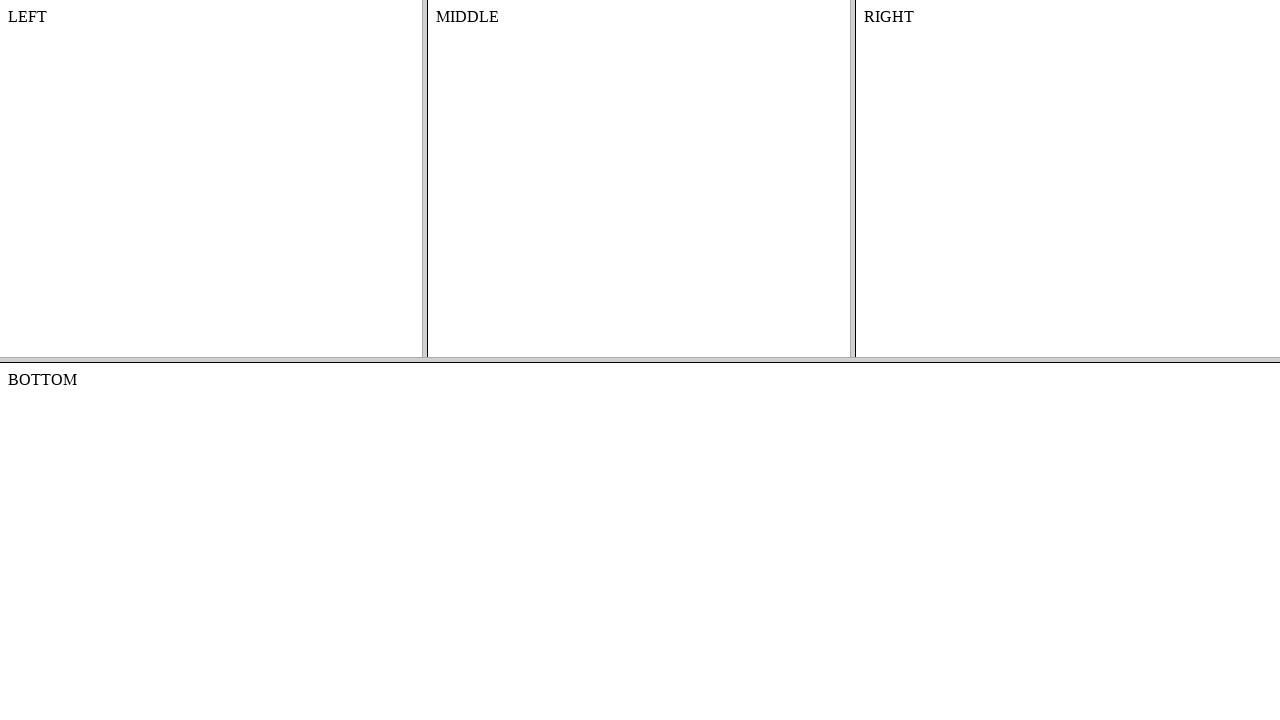